Tests failed login with invalid credentials and verifies the error message

Starting URL: https://practice.expandtesting.com/login

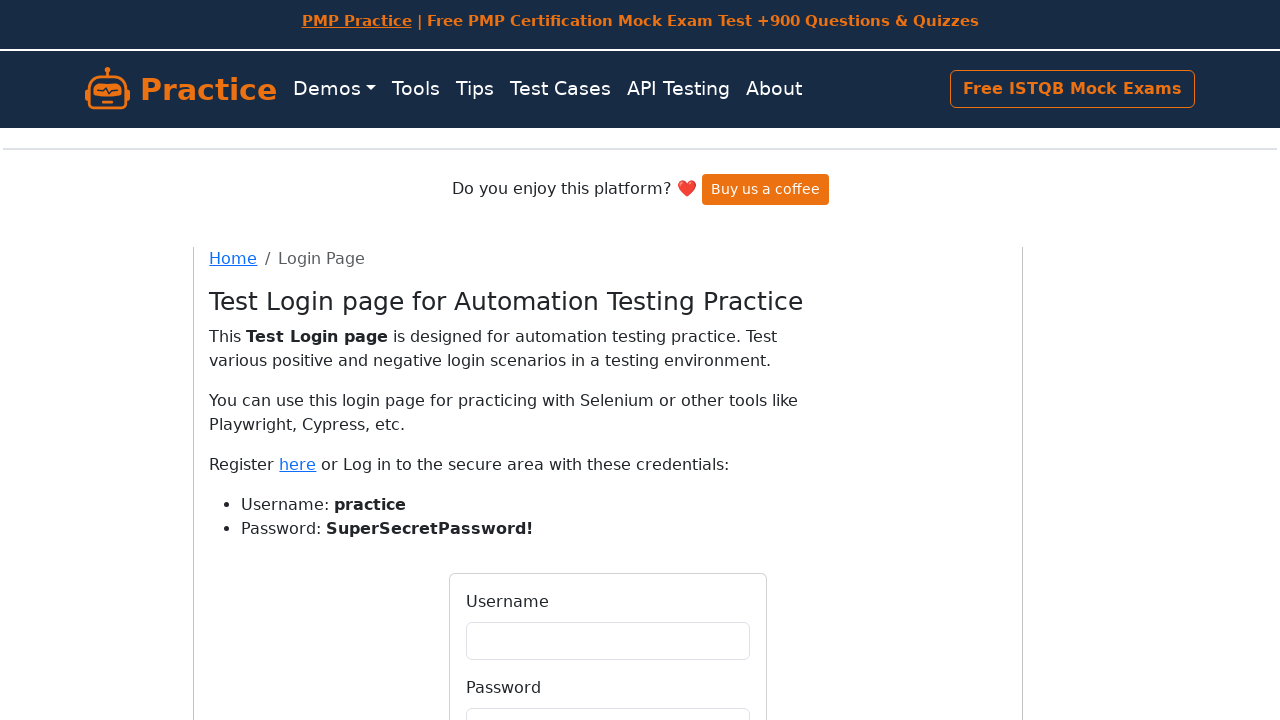

Filled username field with invalid username 'practicex' on #username
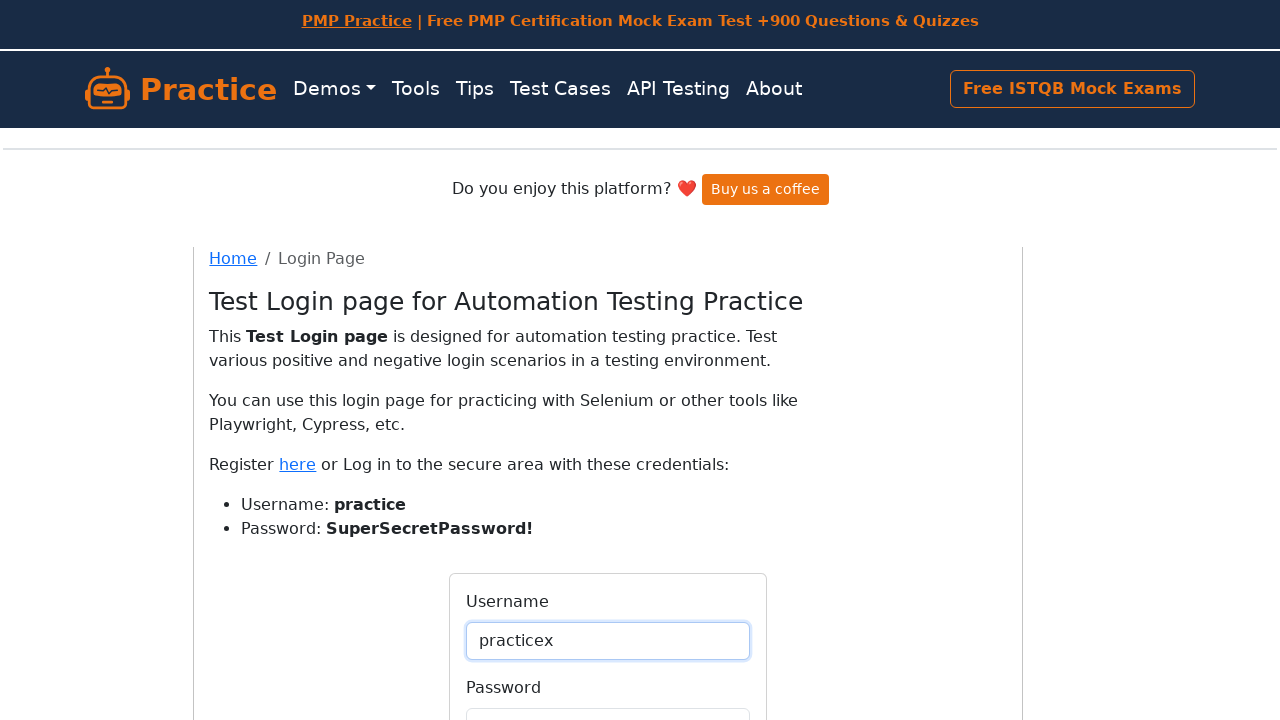

Filled password field with invalid password on #password
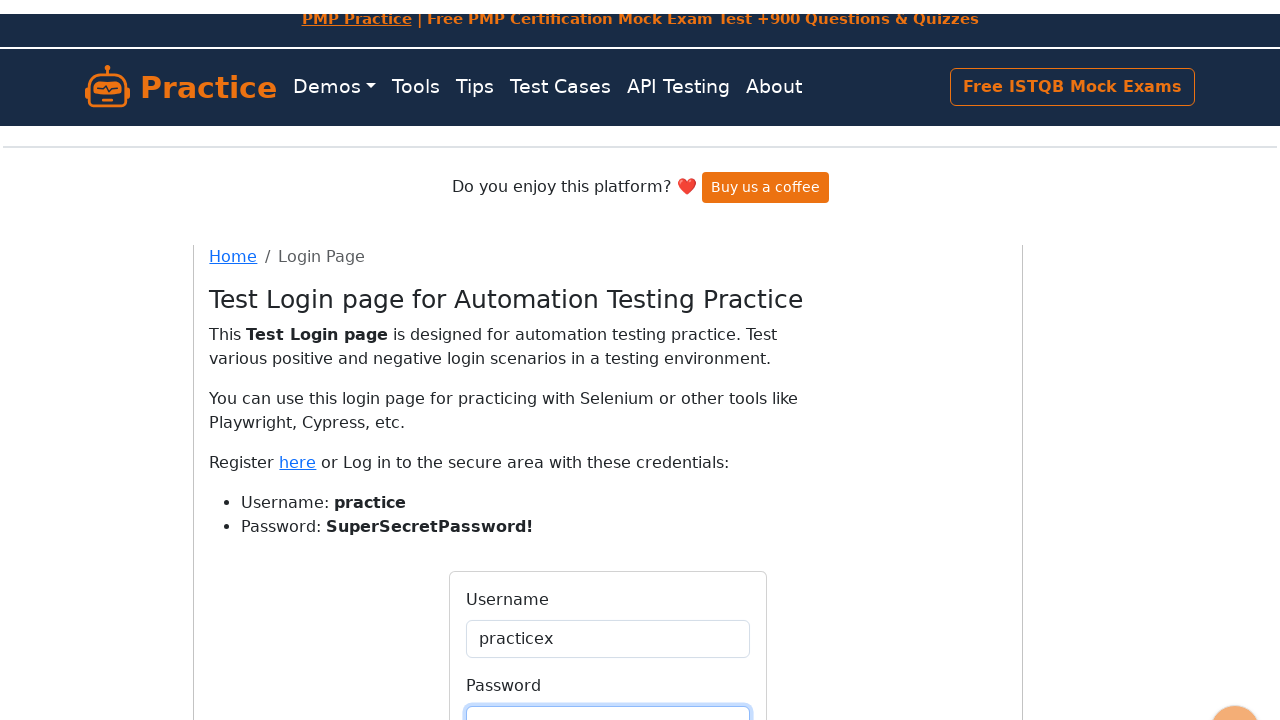

Clicked login button to attempt authentication at (608, 400) on button:has-text('Login')
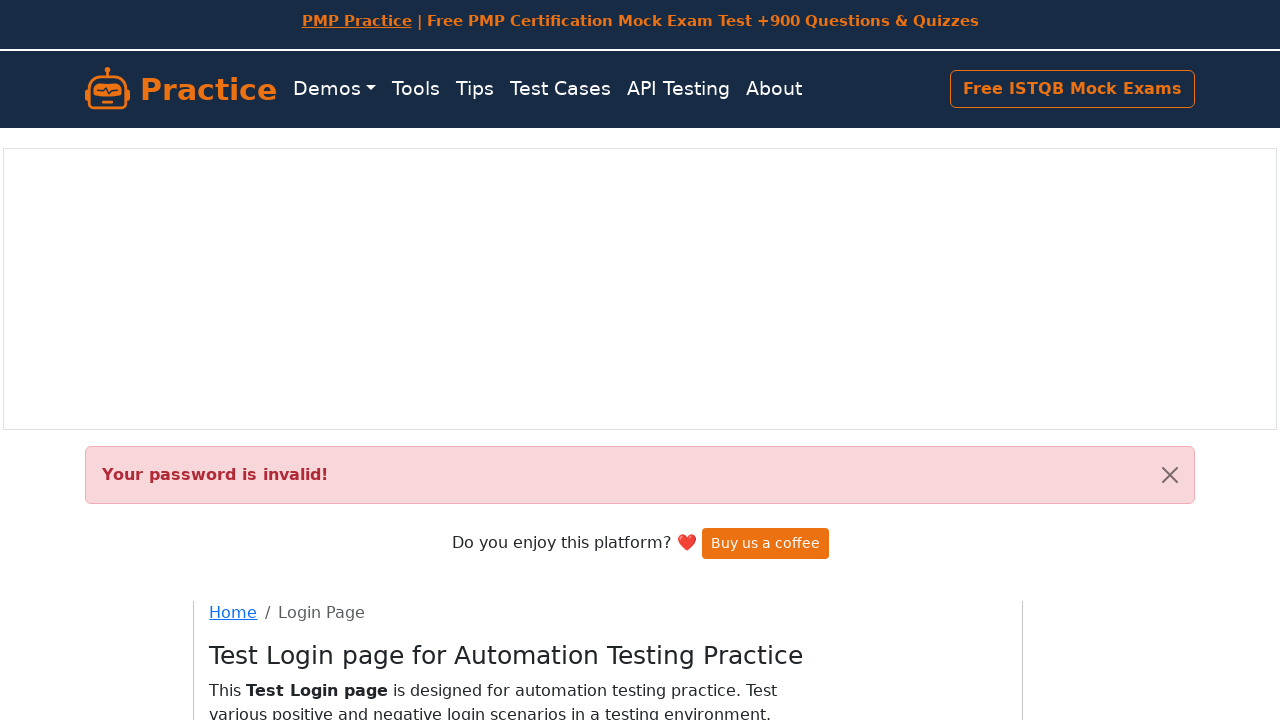

Error message element loaded after failed login
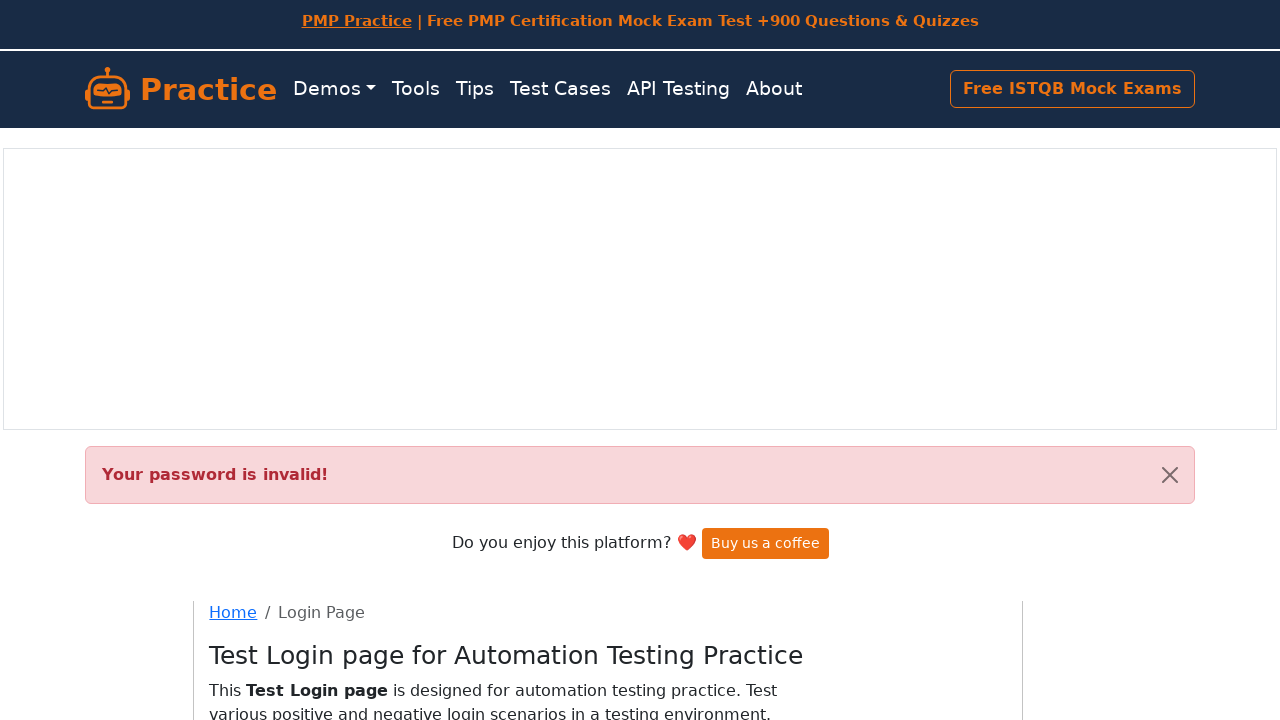

Extracted error message text: 'Your password is invalid!'
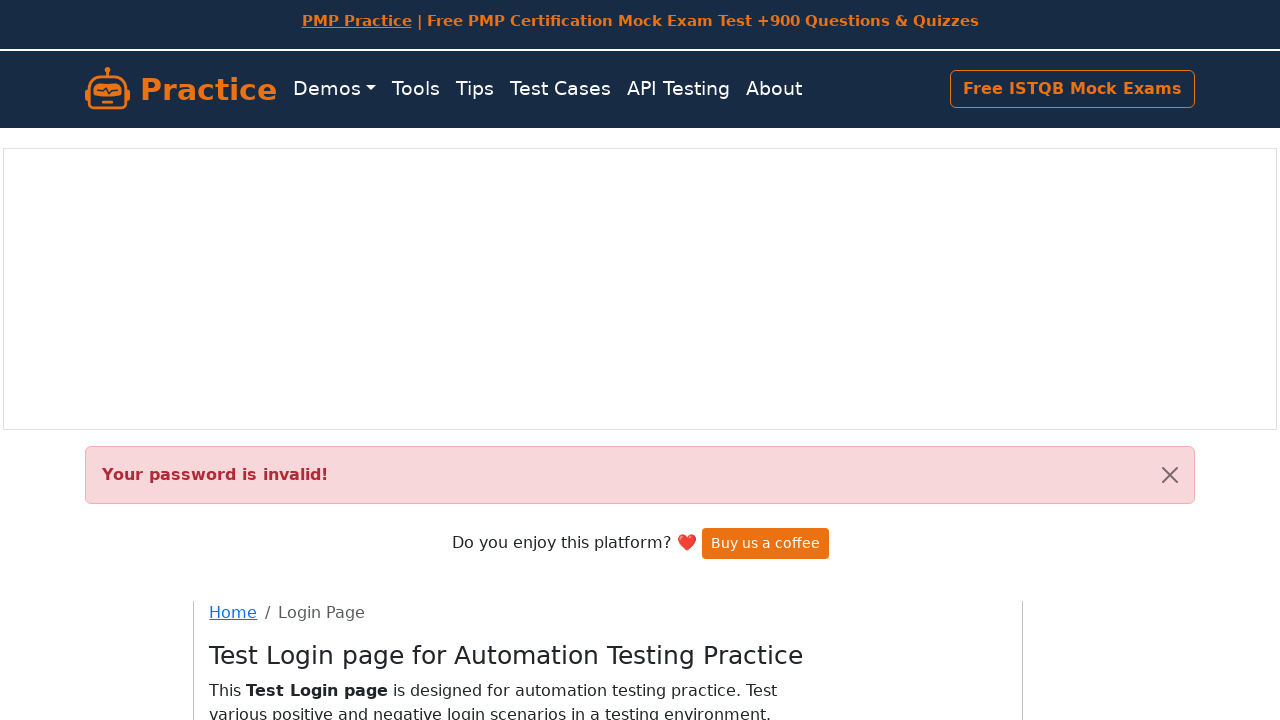

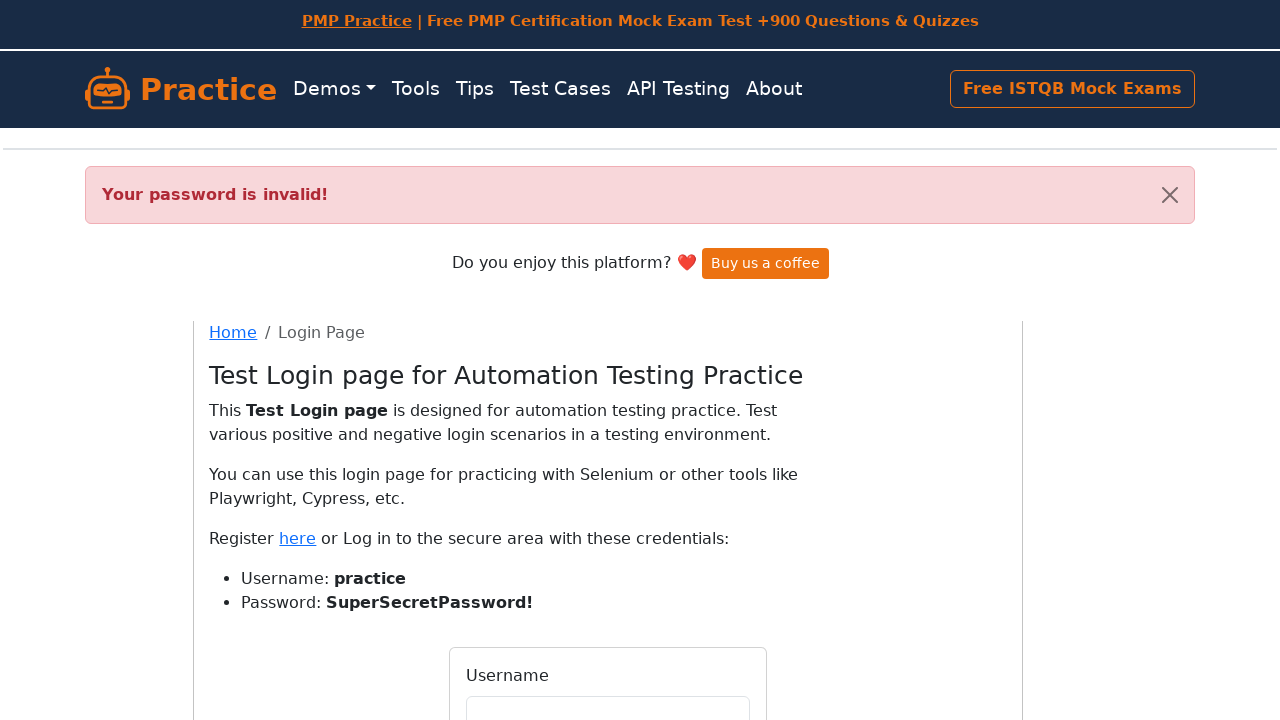